Tests notification message functionality by clicking a "Click here" link and verifying that a notification message appears on the page.

Starting URL: http://the-internet.herokuapp.com/notification_message_rendered

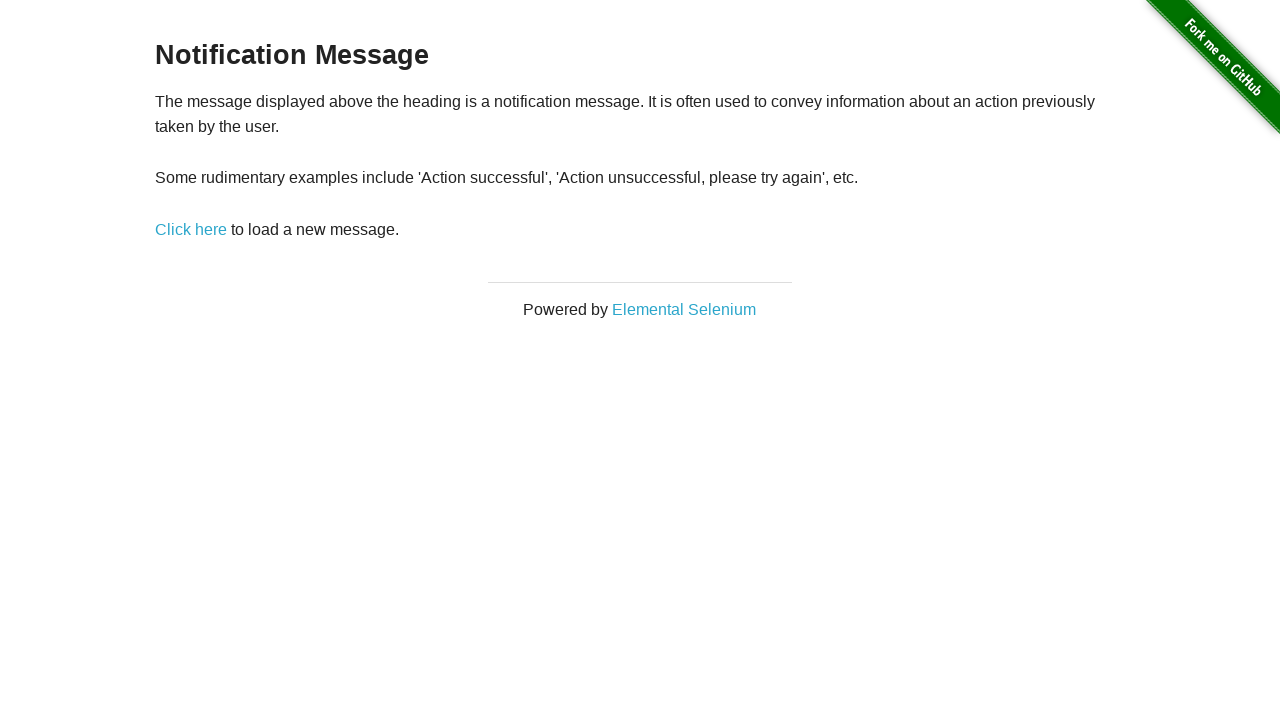

Clicked the 'Click here' link to trigger notification at (191, 229) on xpath=//*[@id='content']/div/p/a
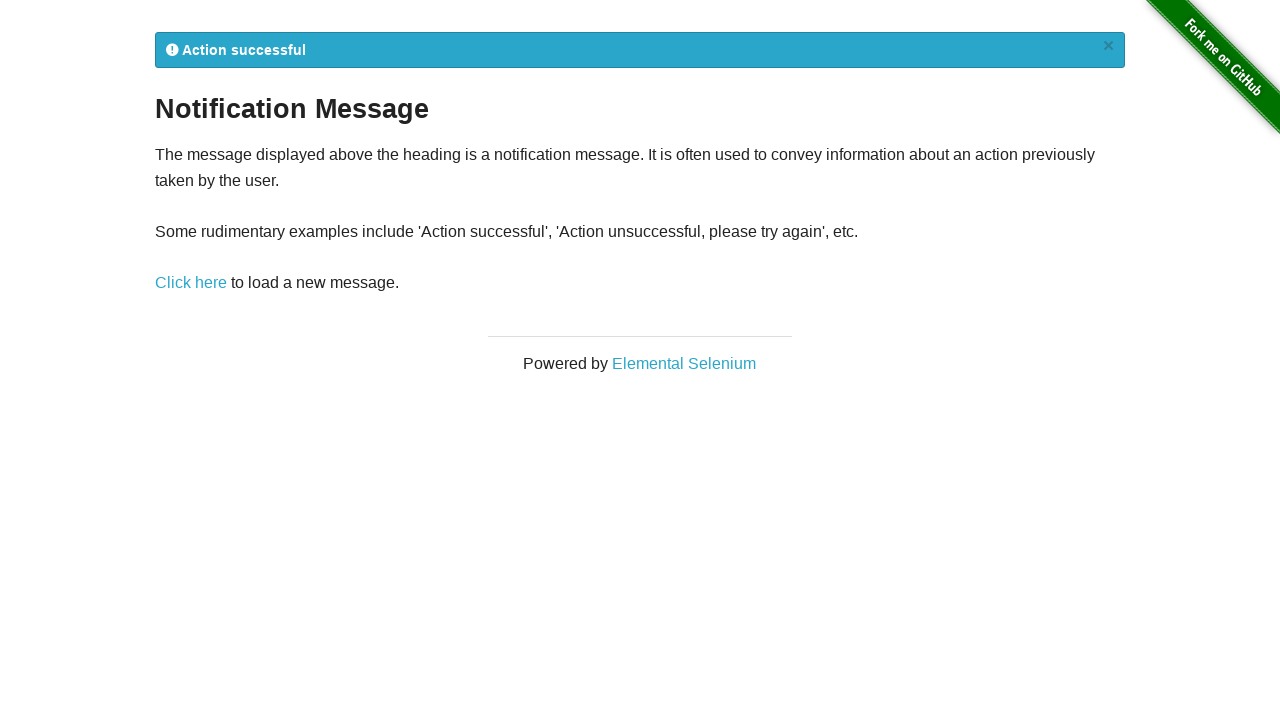

Flash notification message appeared
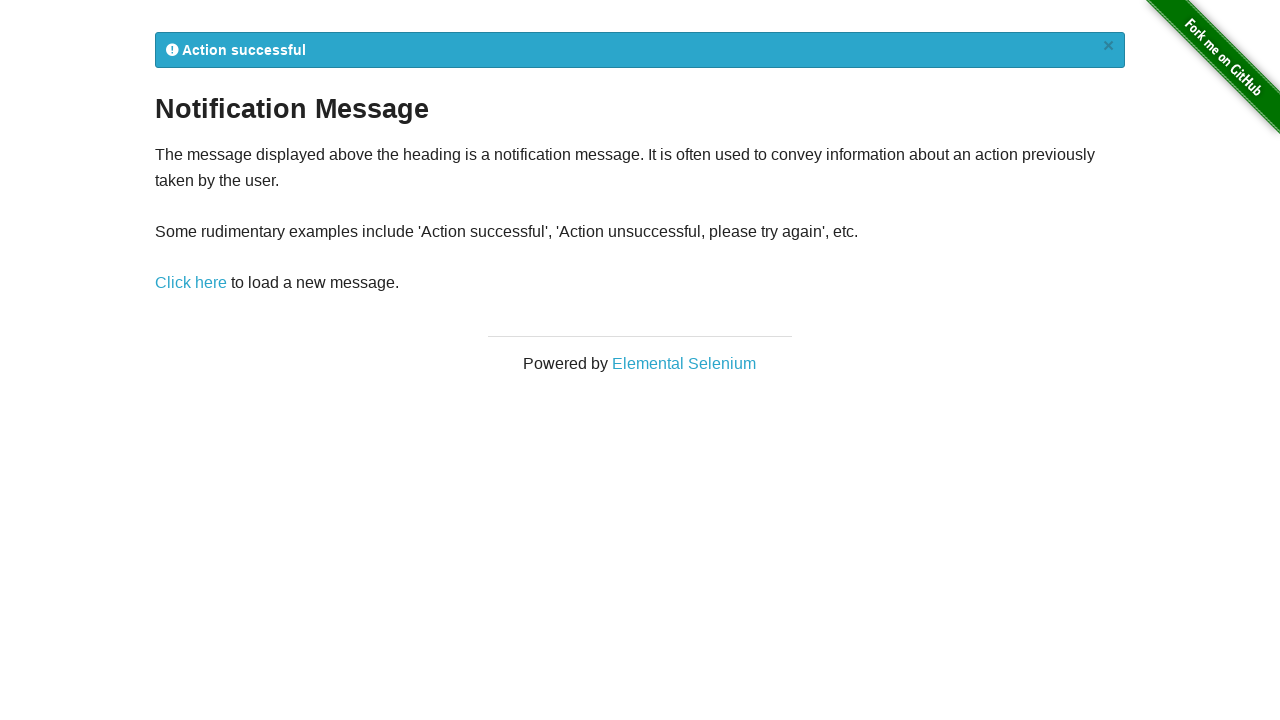

Retrieved notification message text
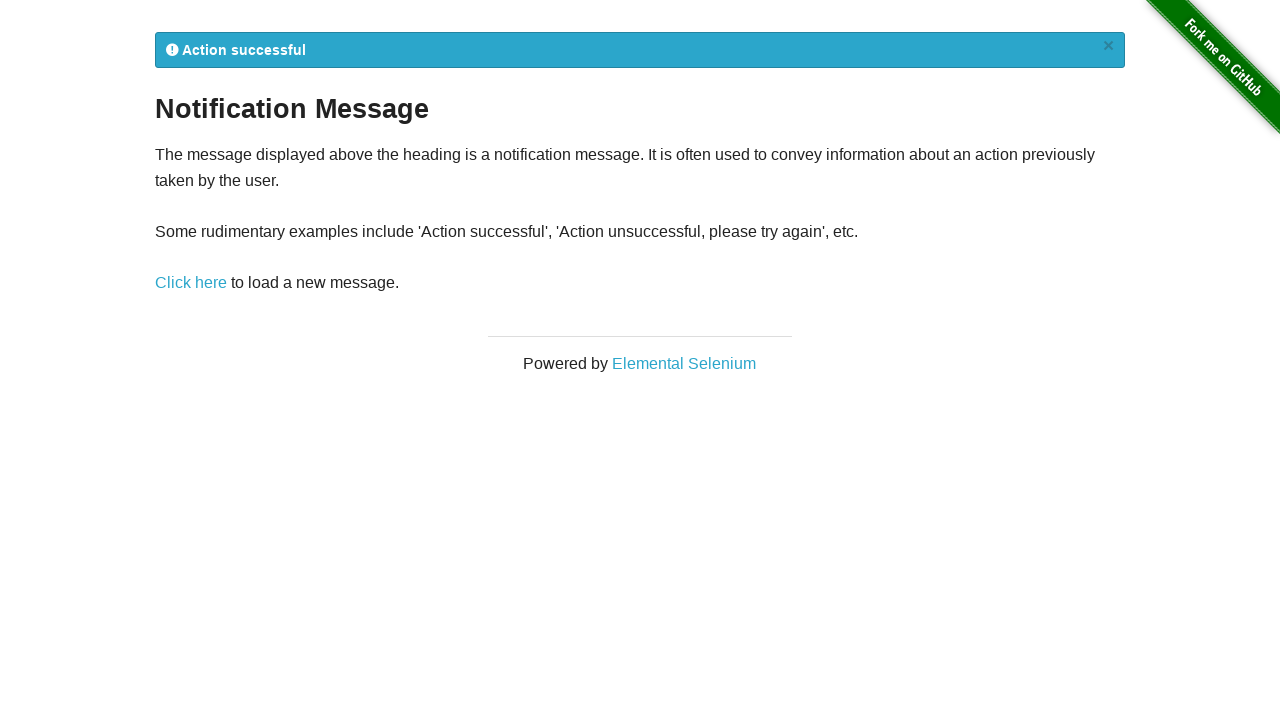

Verified notification message contains expected content
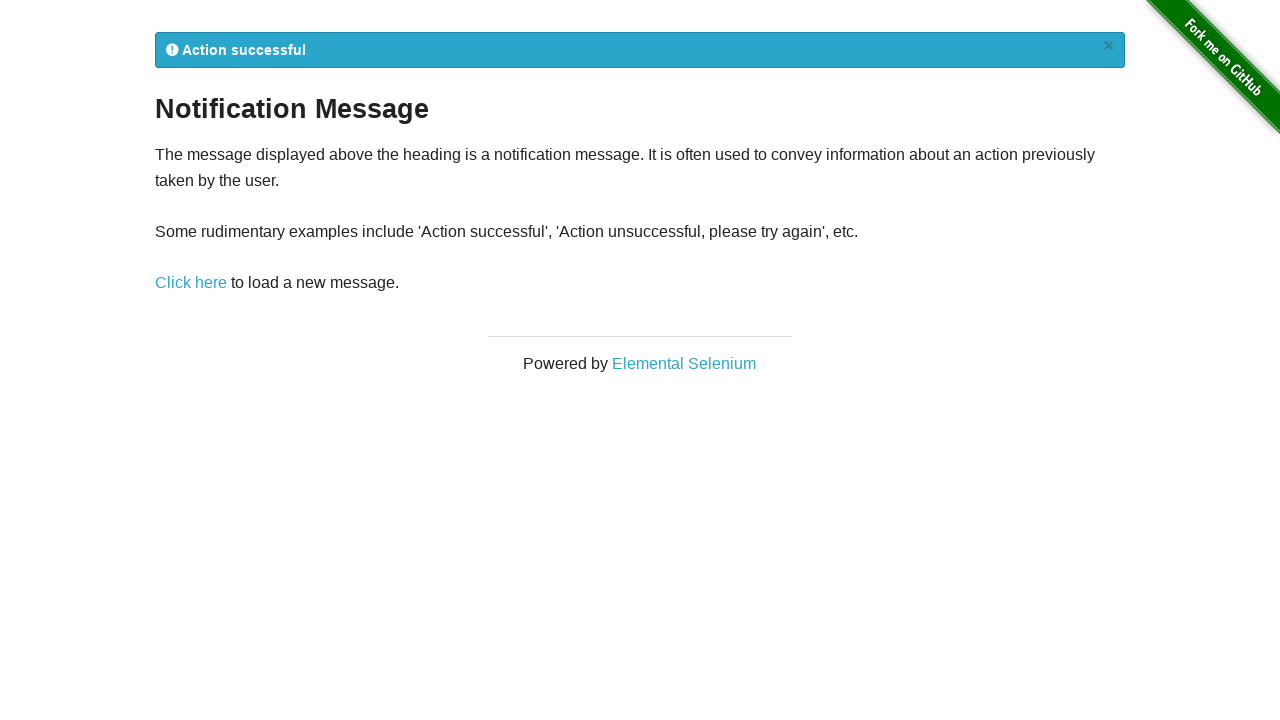

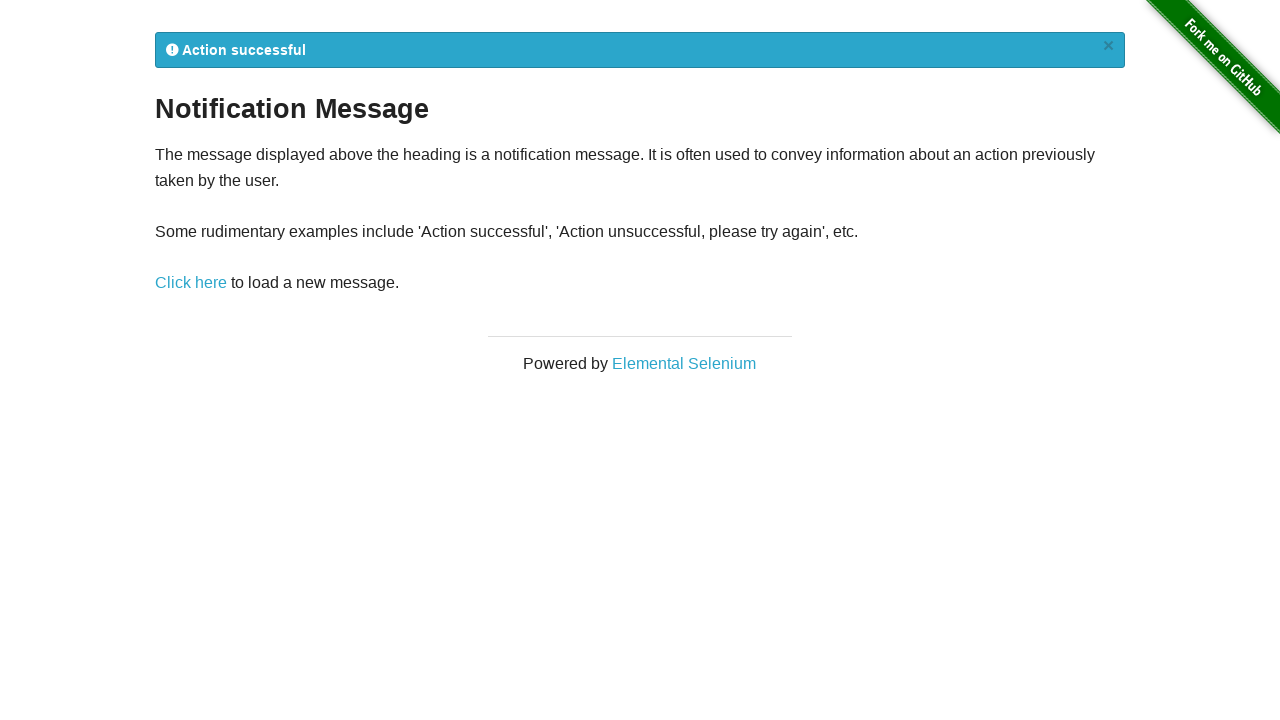